Tests selecting an option from a dropdown list using Playwright's built-in select functionality, selecting by text and verifying the selection.

Starting URL: http://the-internet.herokuapp.com/dropdown

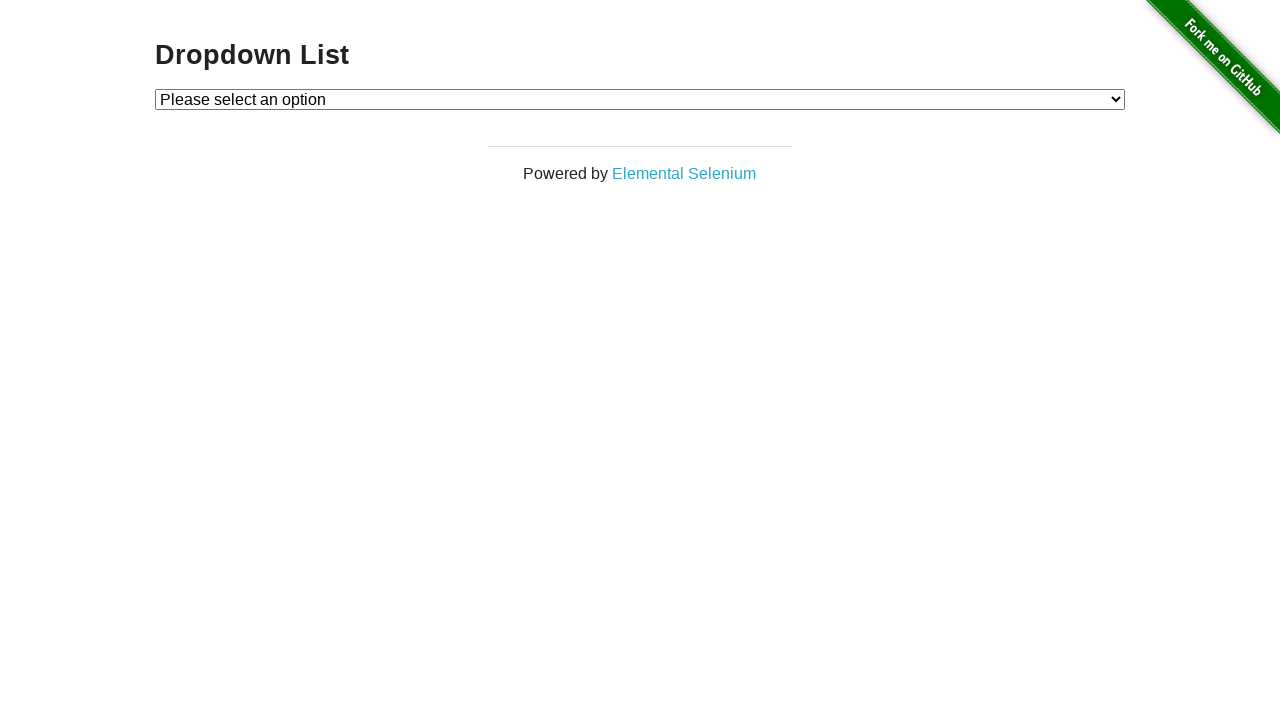

Navigated to dropdown selection page
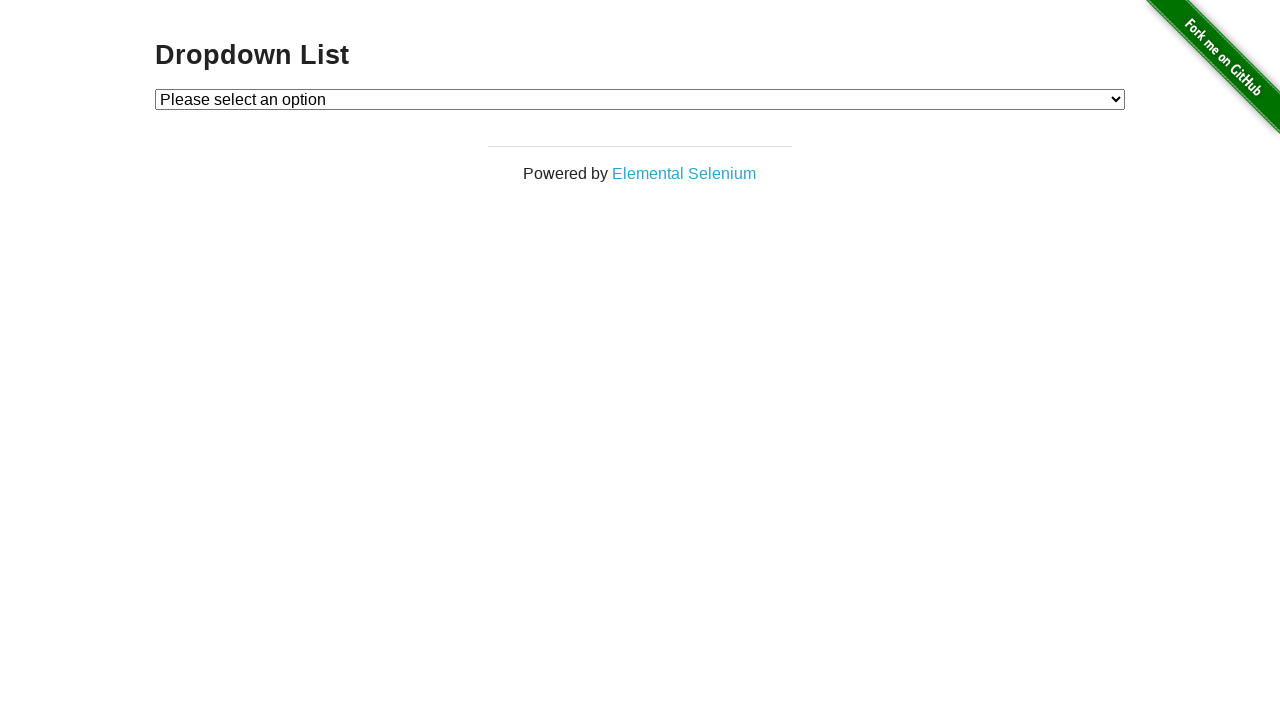

Selected 'Option 1' from dropdown using select_option on #dropdown
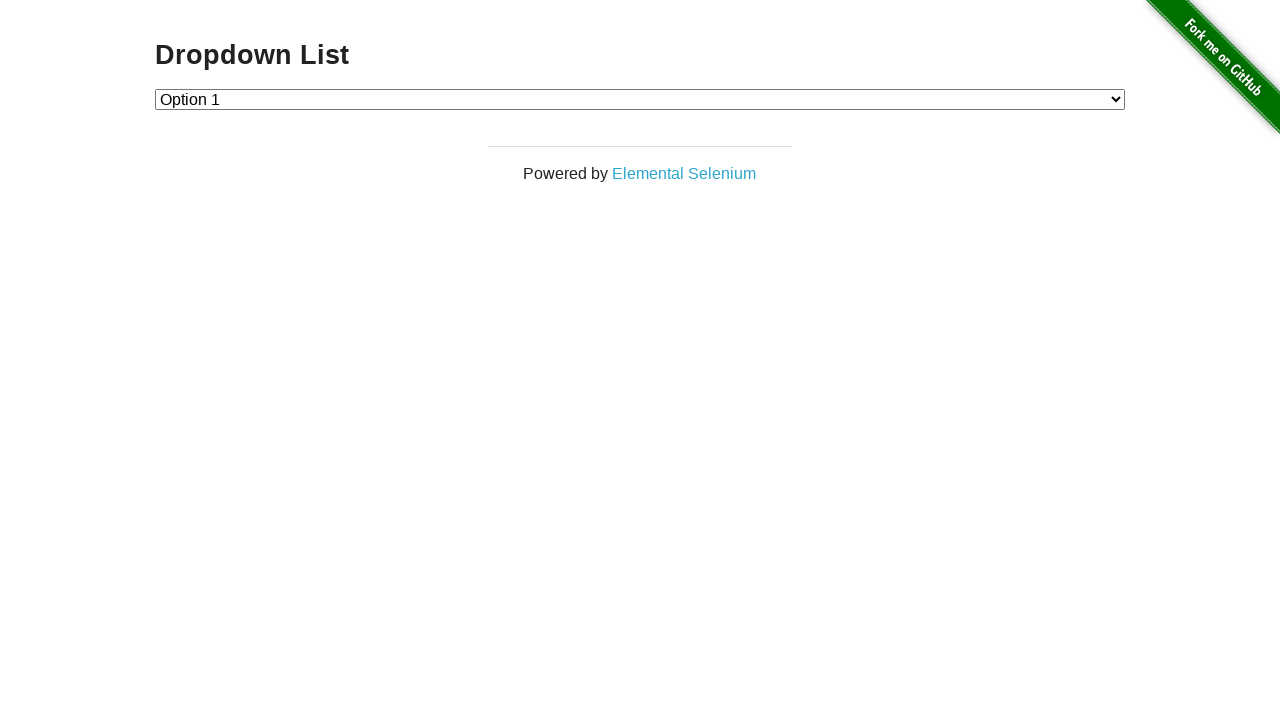

Located the checked option element
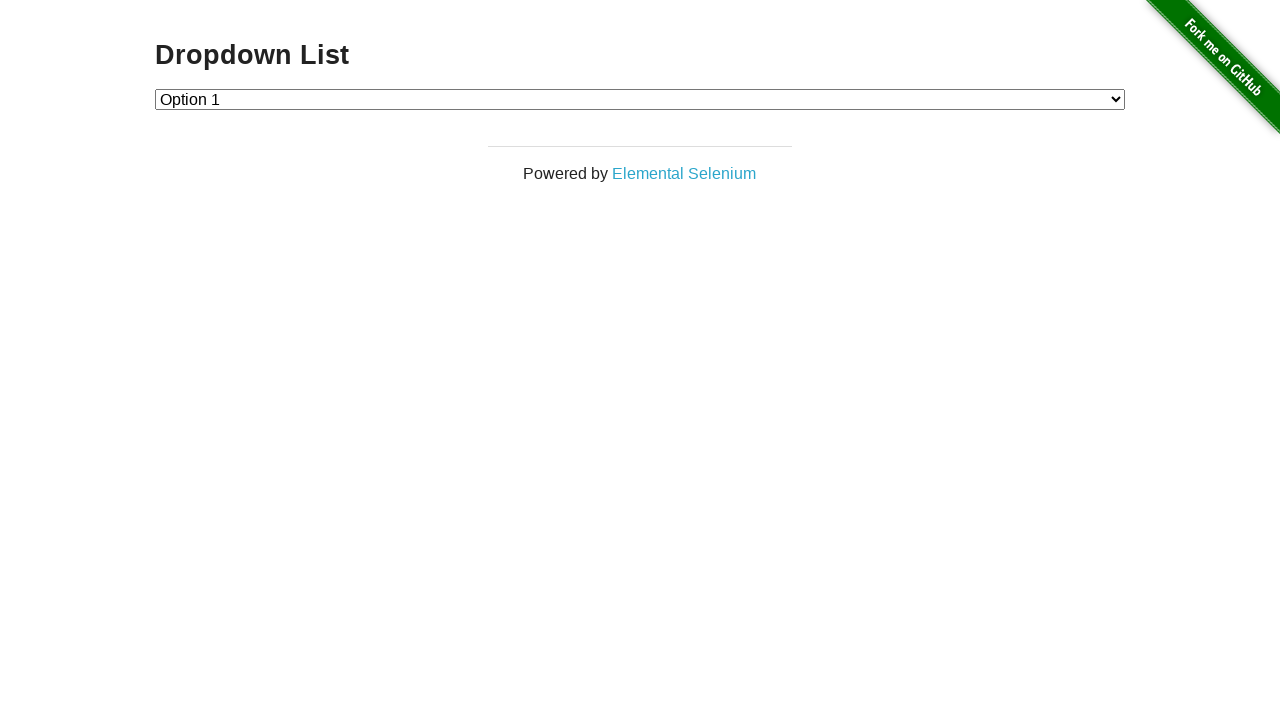

Retrieved selected option text content
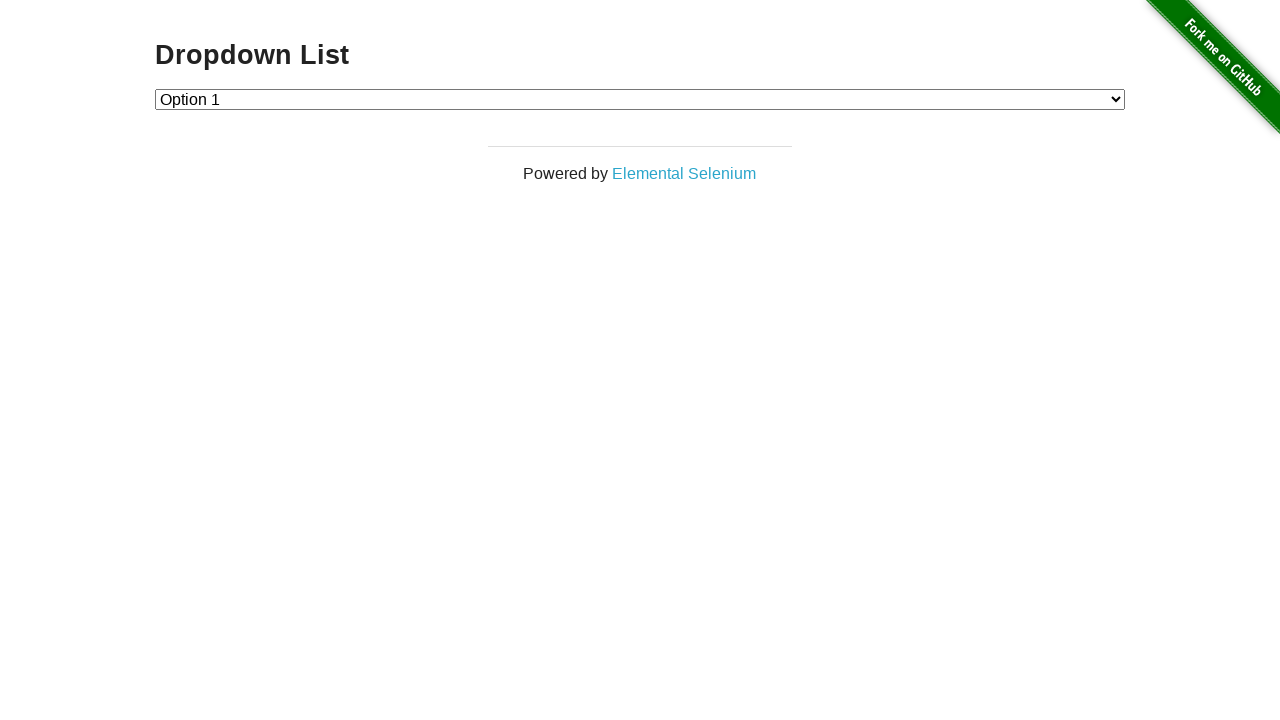

Verified that 'Option 1' is correctly selected
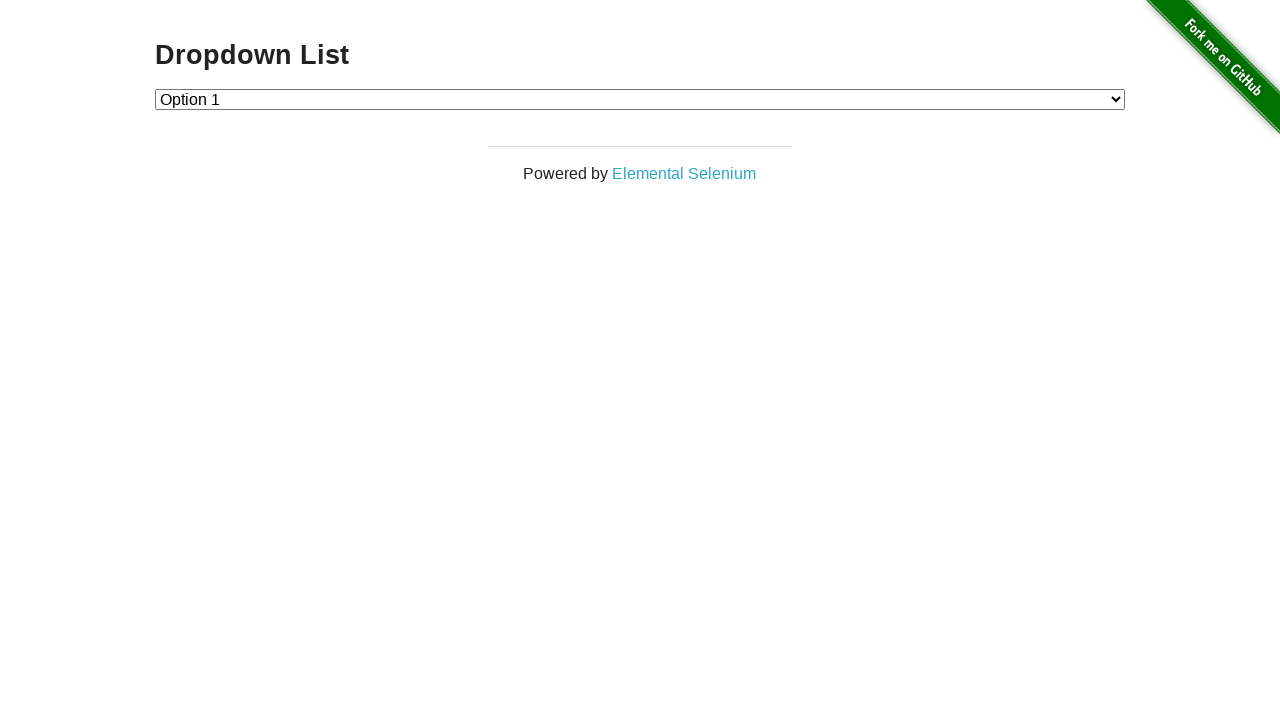

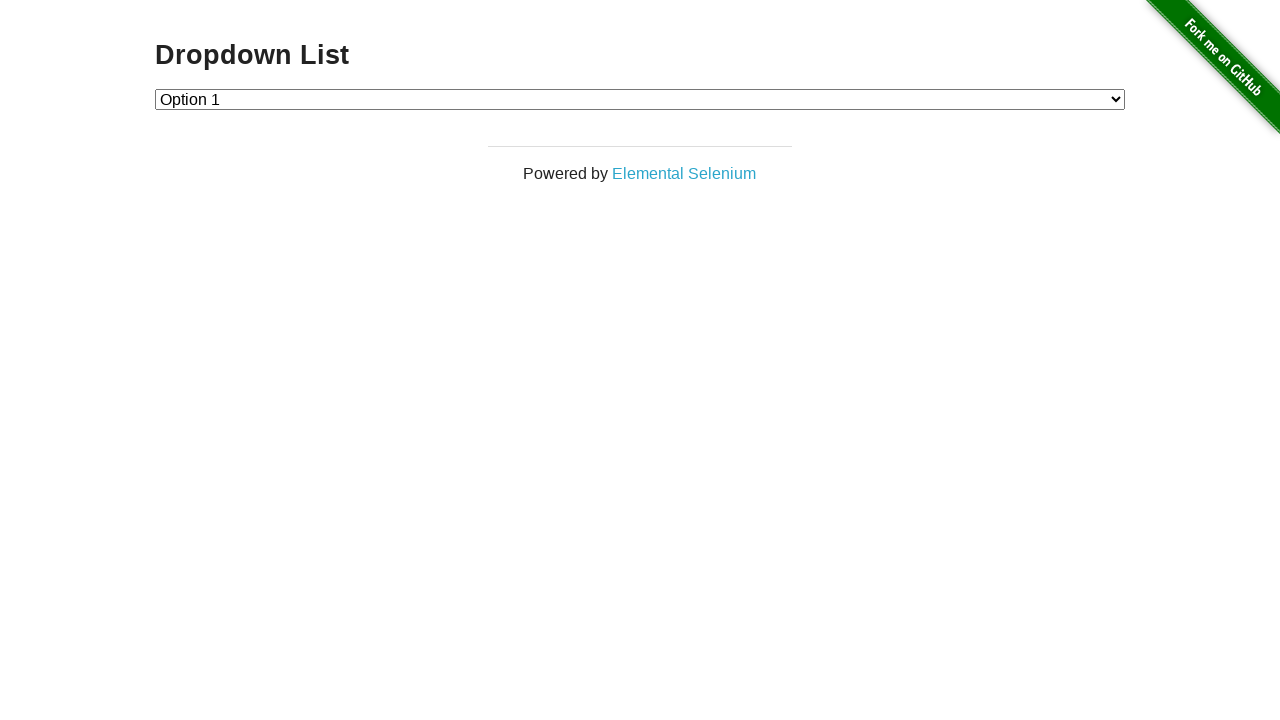